Tests dropdown selection functionality by selecting options using different methods (by index, by value, and by visible text)

Starting URL: https://rahulshettyacademy.com/dropdownsPractise/

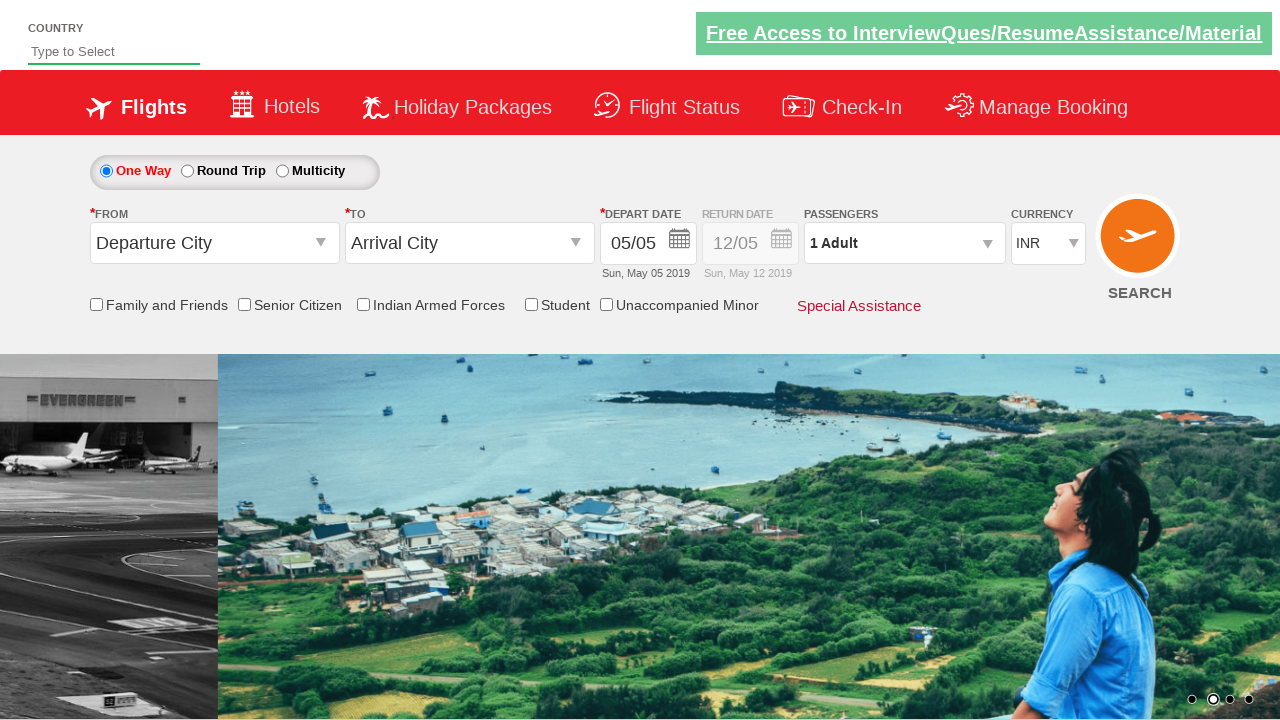

Located currency dropdown element
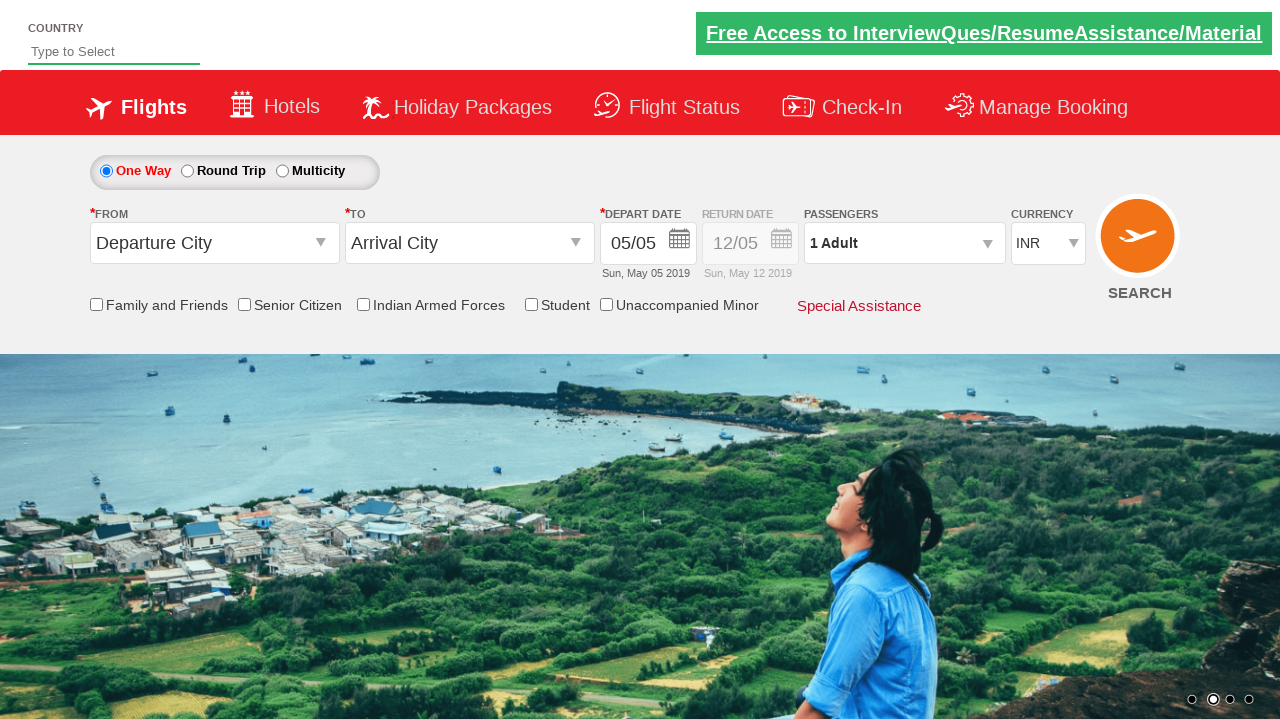

Selected USD option by index 3 from currency dropdown on #ctl00_mainContent_DropDownListCurrency
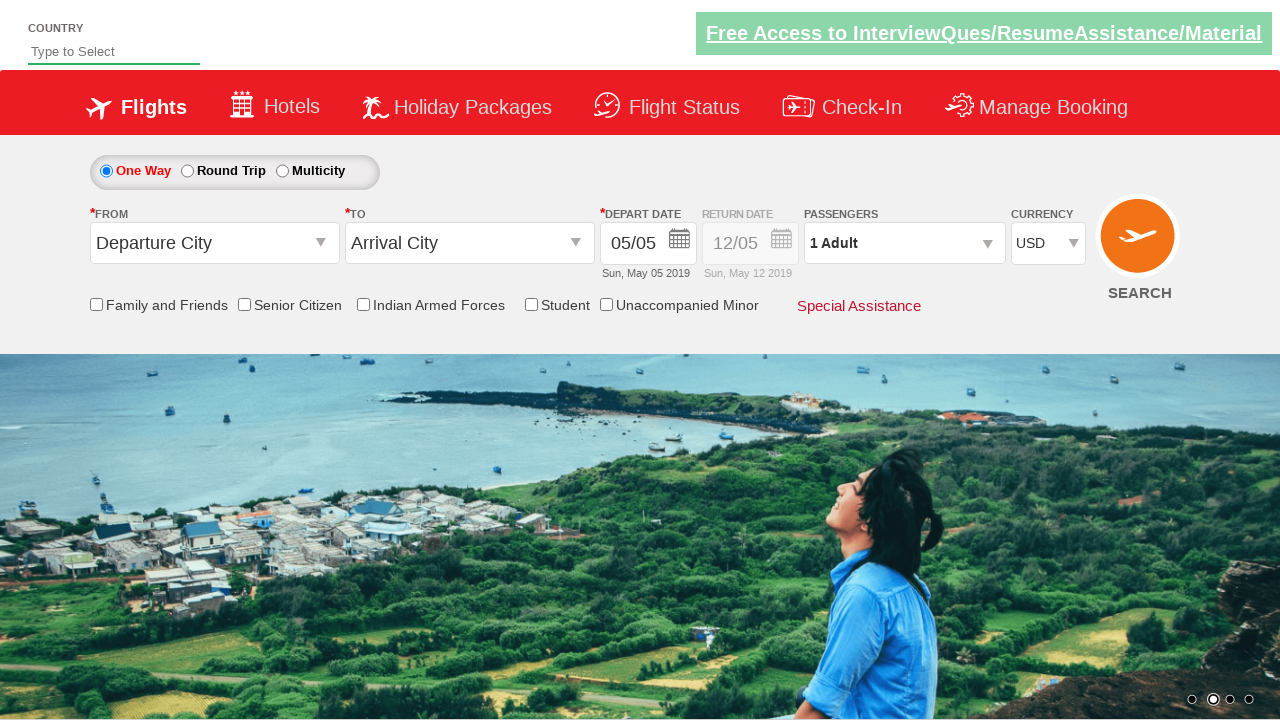

Selected AED option by value from currency dropdown on #ctl00_mainContent_DropDownListCurrency
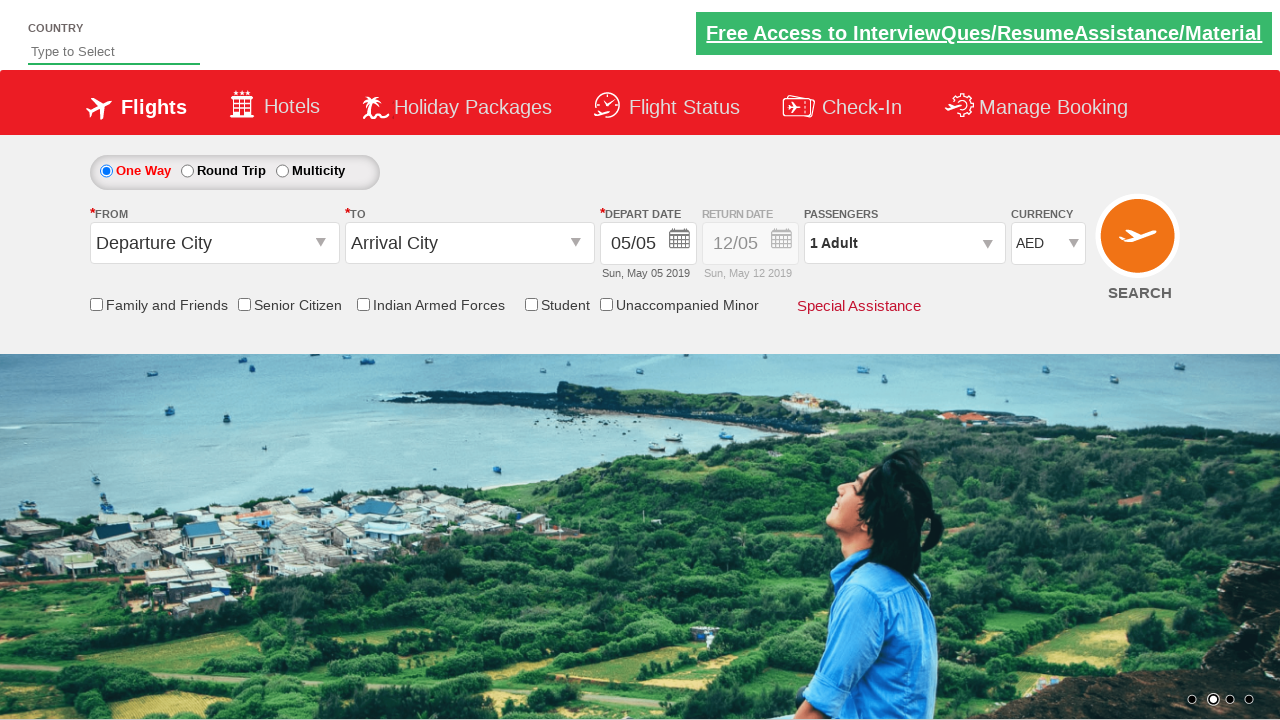

Selected option with visible text 'Select' from currency dropdown on #ctl00_mainContent_DropDownListCurrency
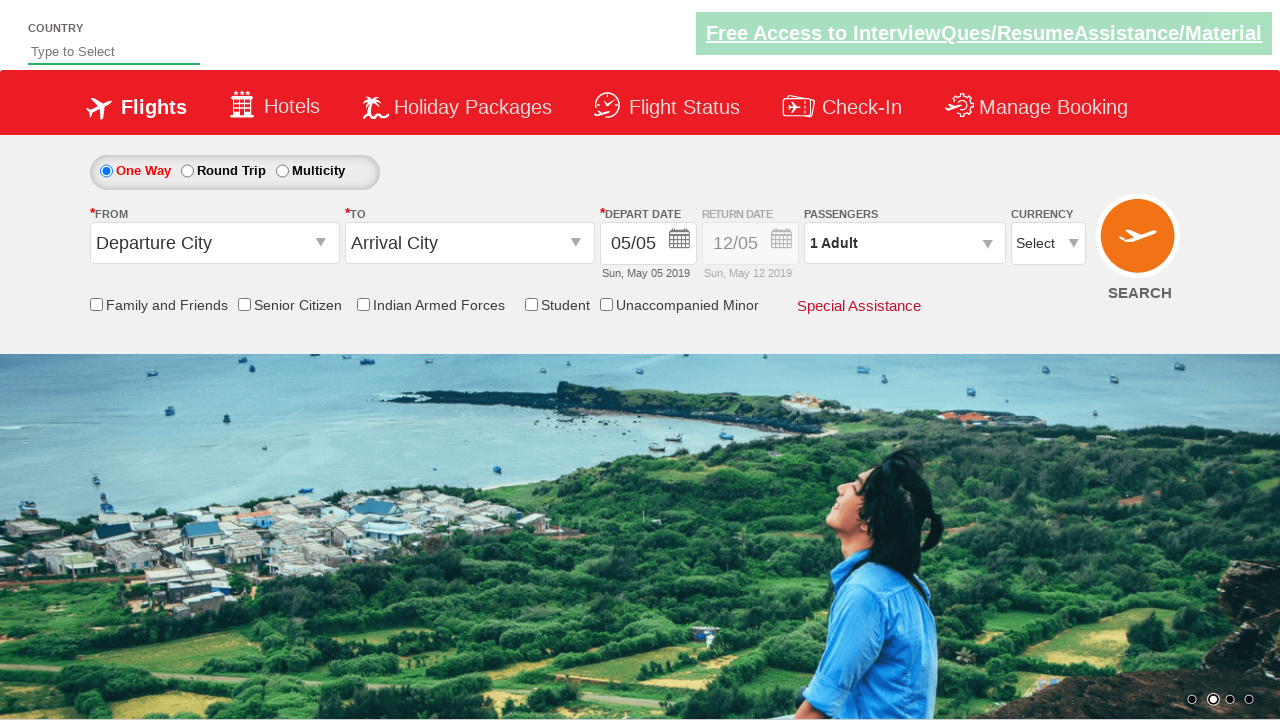

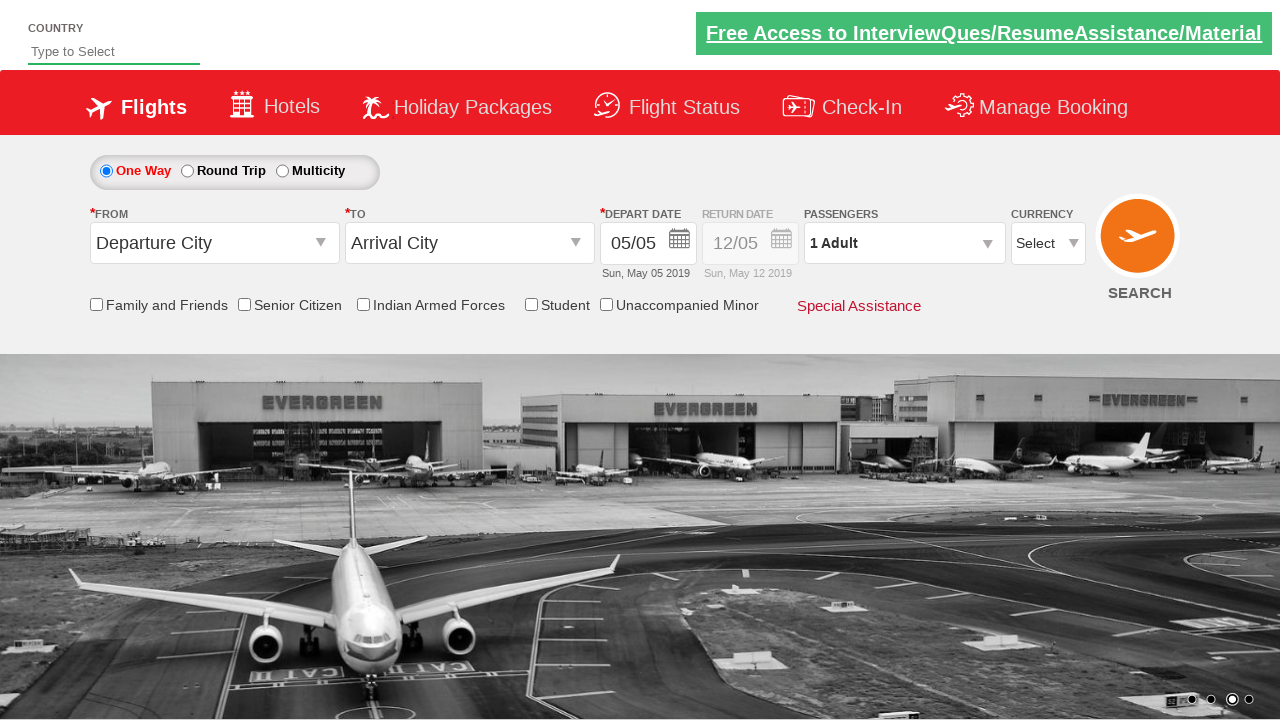